Tests dropdown selection by selecting options by index, visible text, and value.

Starting URL: https://rahulshettyacademy.com/AutomationPractice/

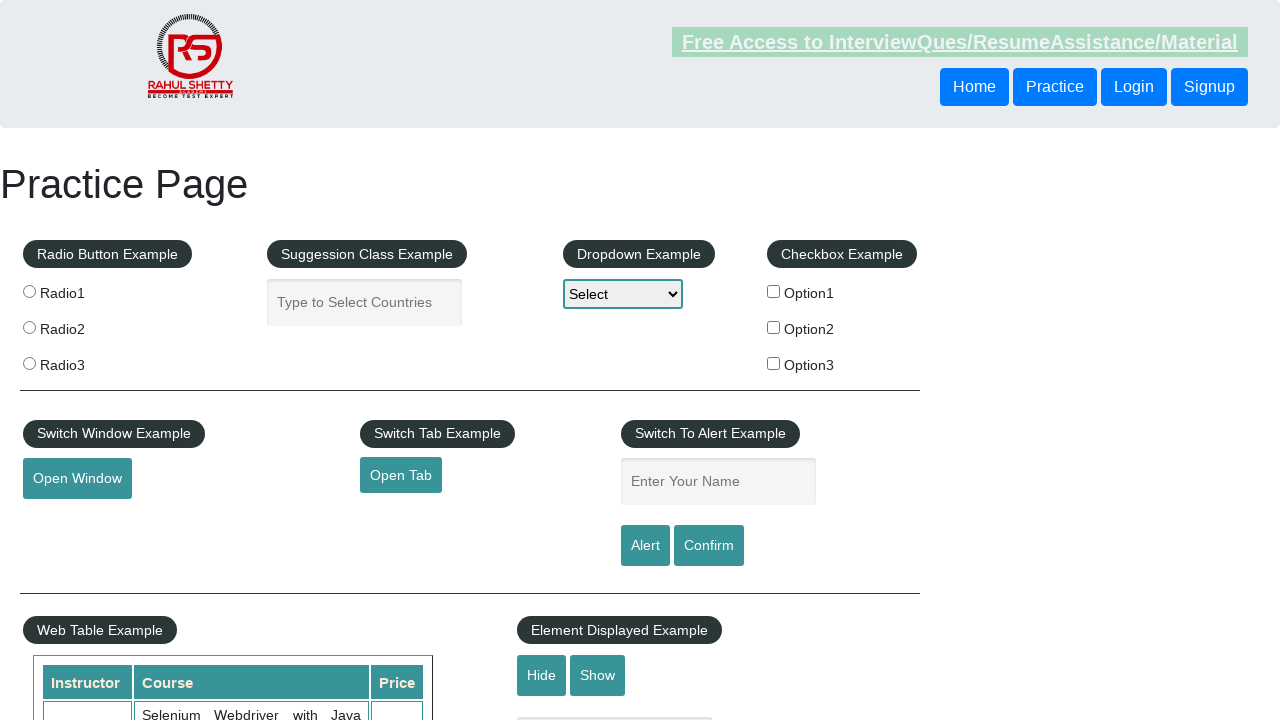

Selected dropdown option by index 1 (Option1) on #dropdown-class-example
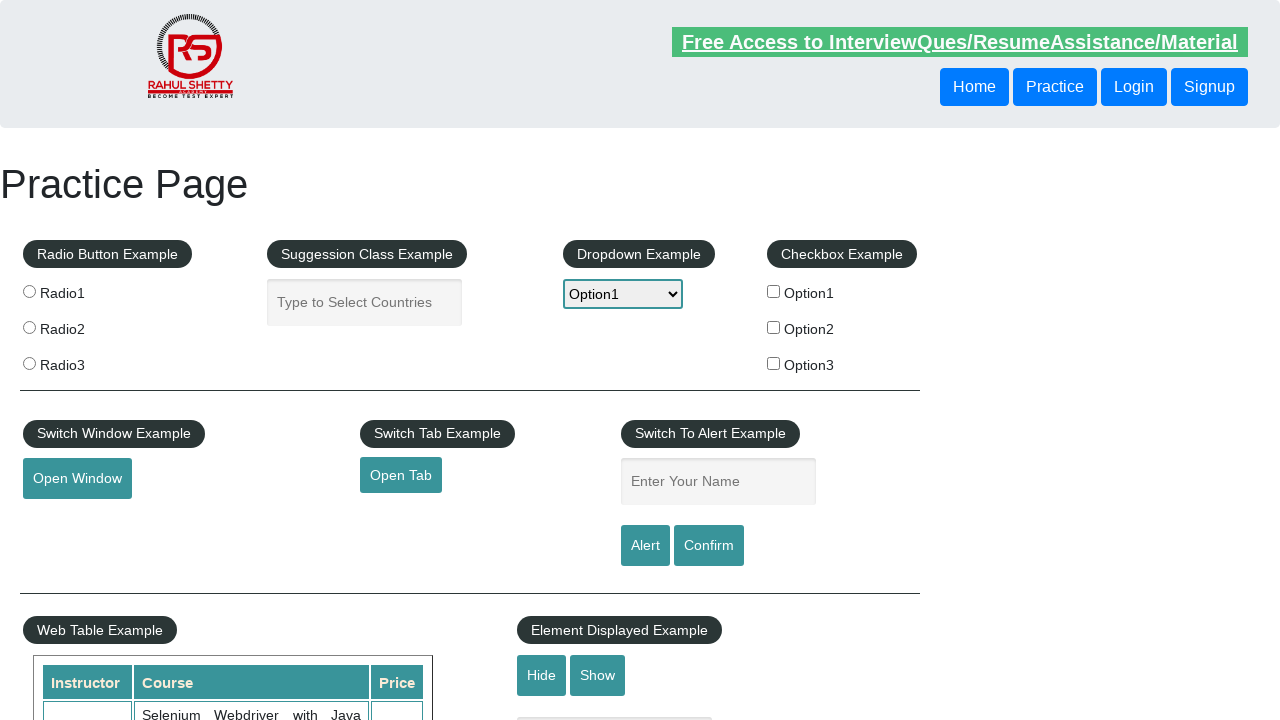

Waited 2000ms for dropdown to settle
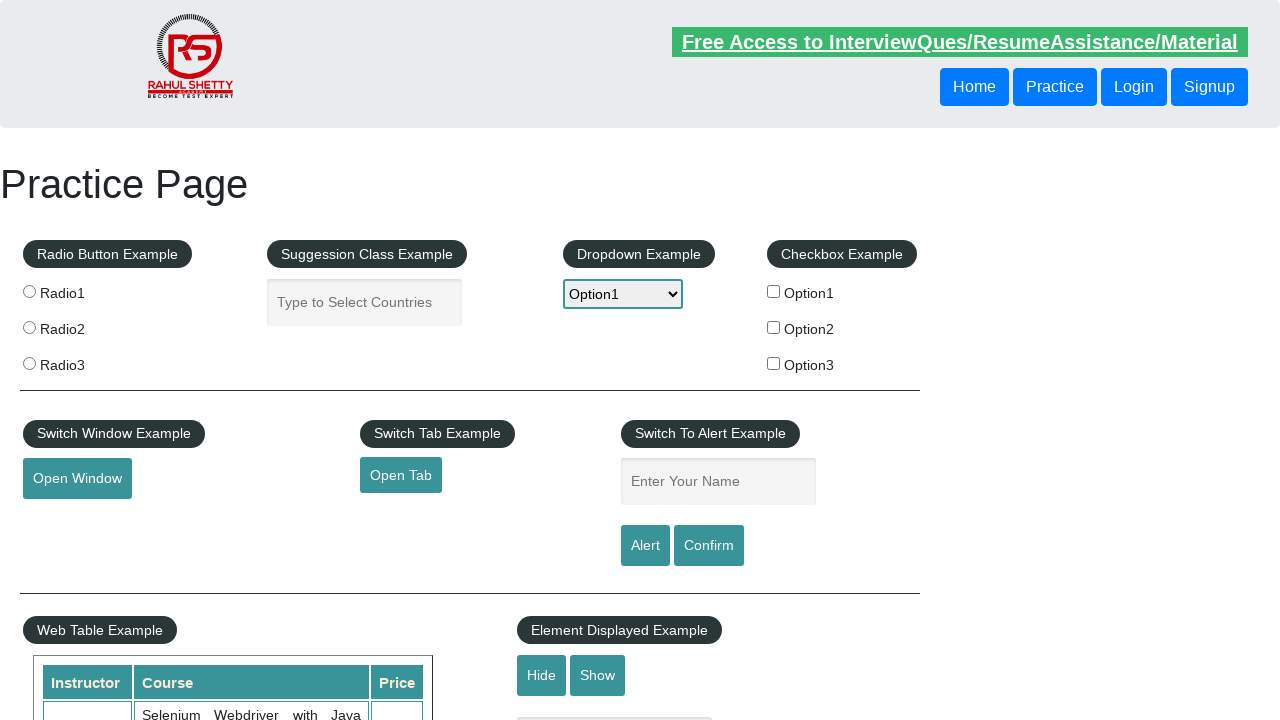

Selected dropdown option by visible text 'Option2' on #dropdown-class-example
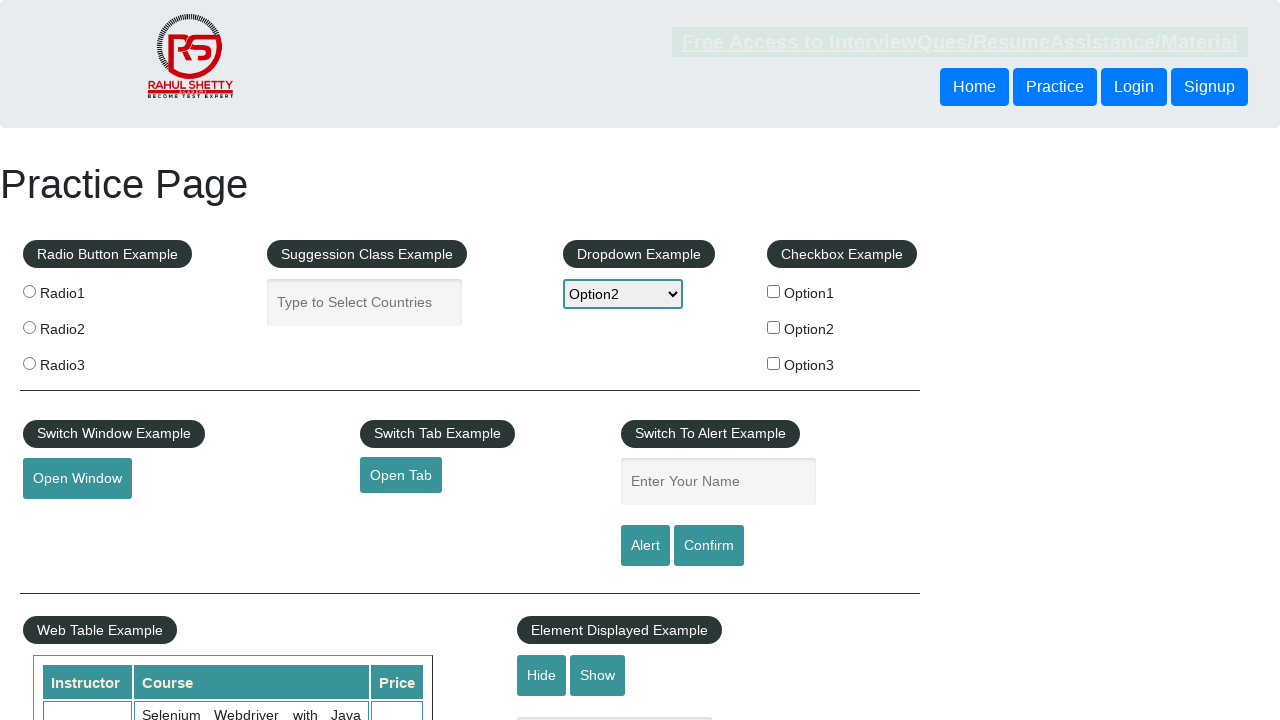

Waited 2000ms for dropdown to settle
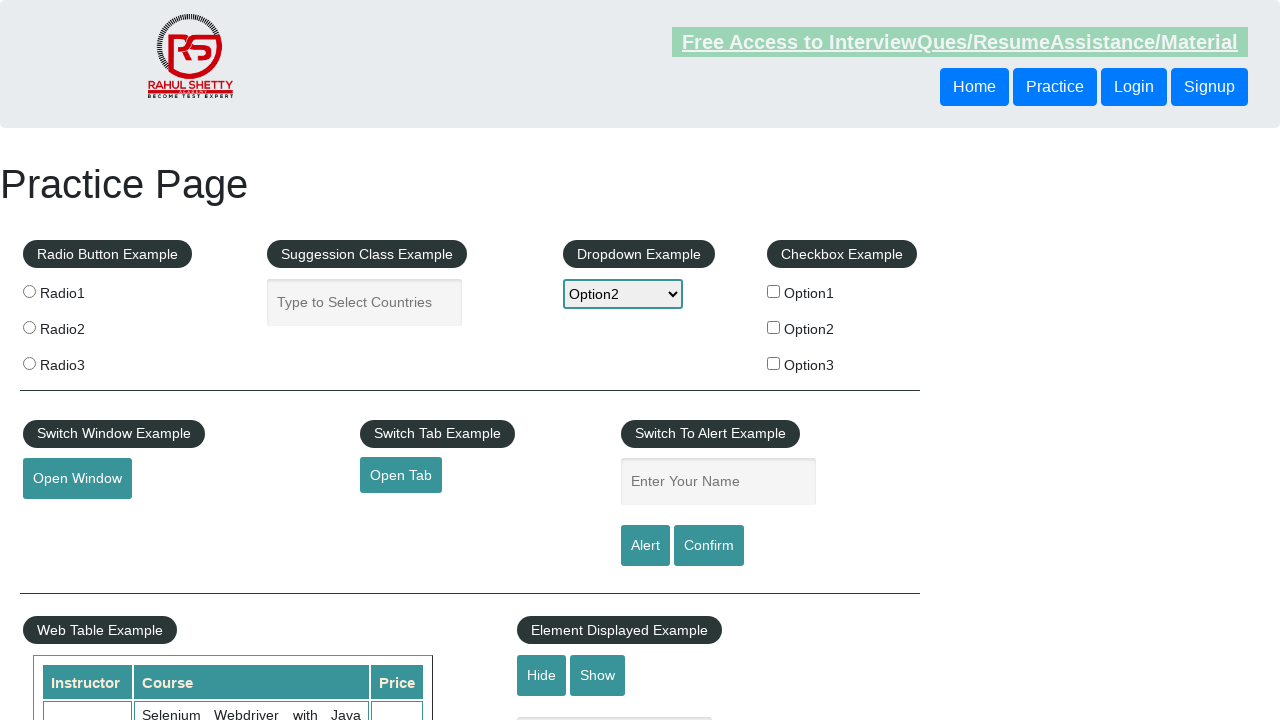

Selected dropdown option by value 'option3' on #dropdown-class-example
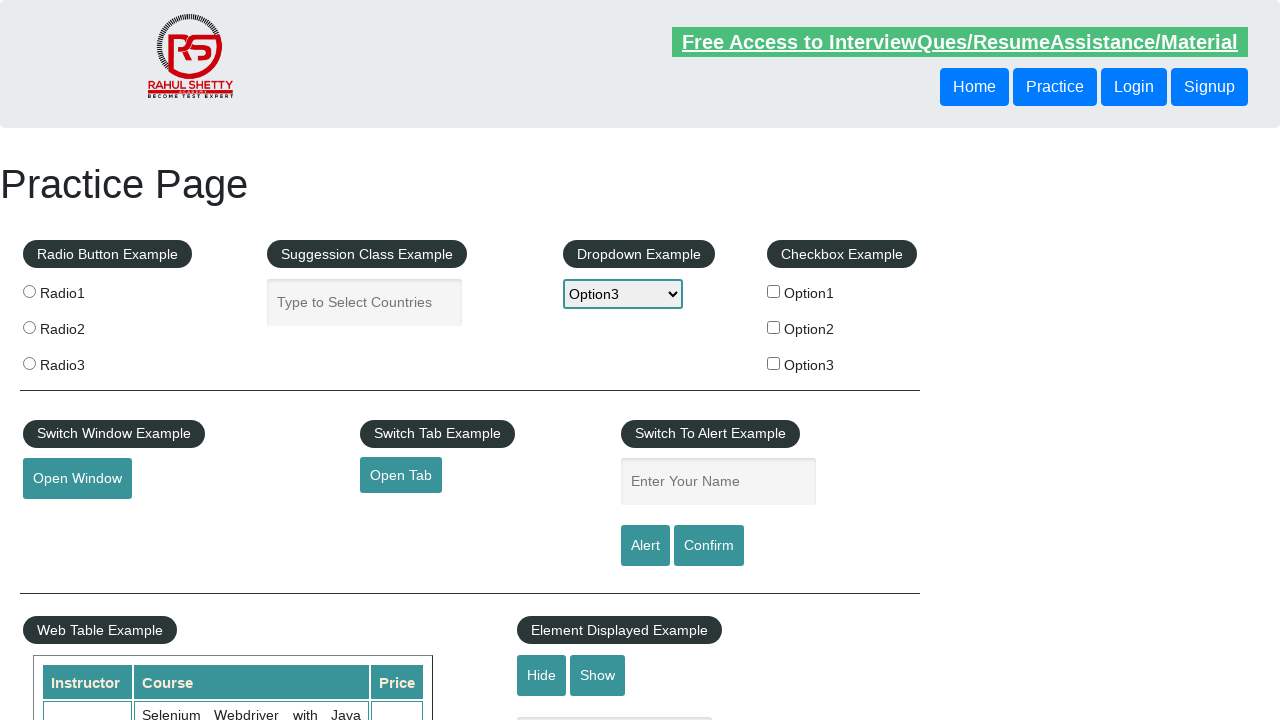

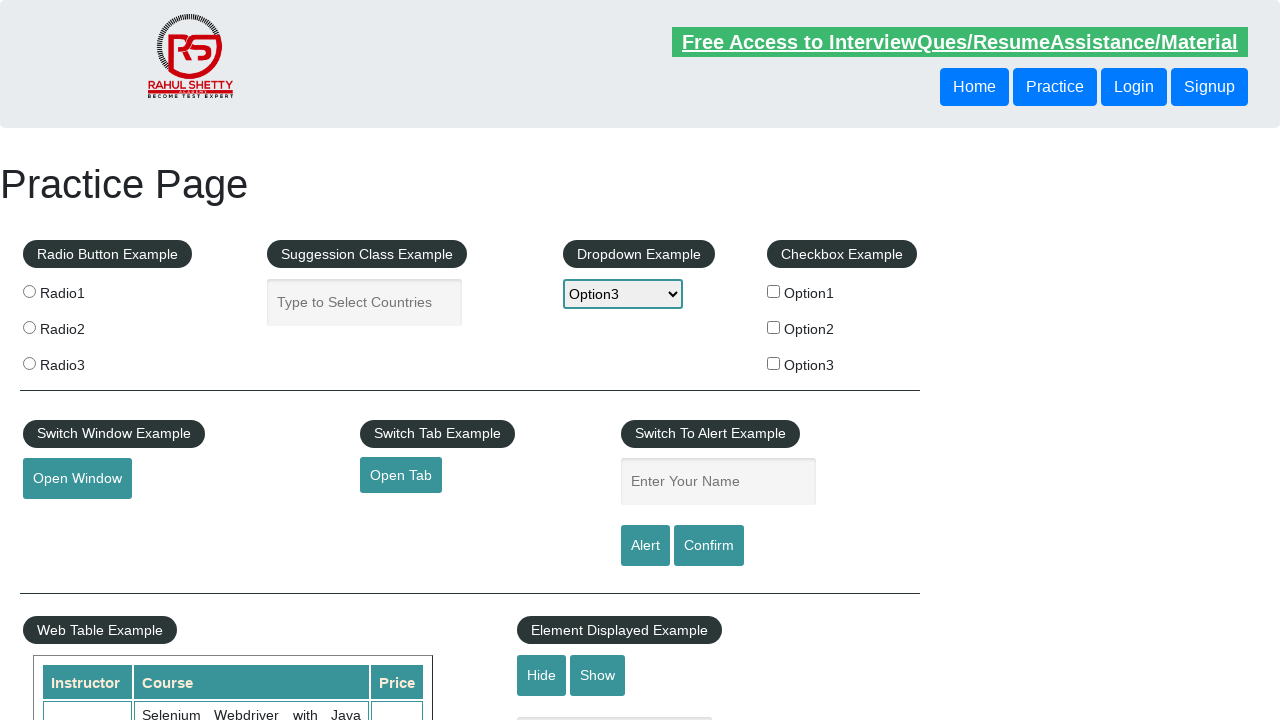